Tests browser back navigation by navigating to a page and then going back

Starting URL: https://the-internet.herokuapp.com/

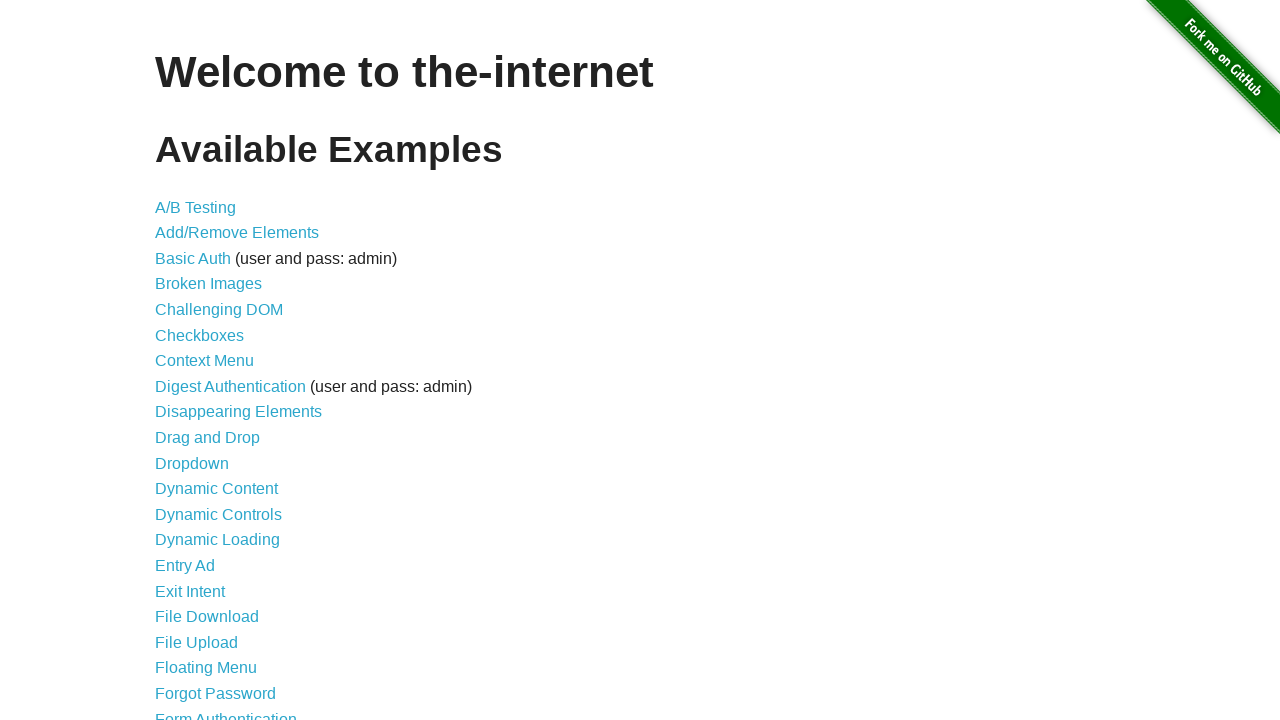

Navigated to context menu page
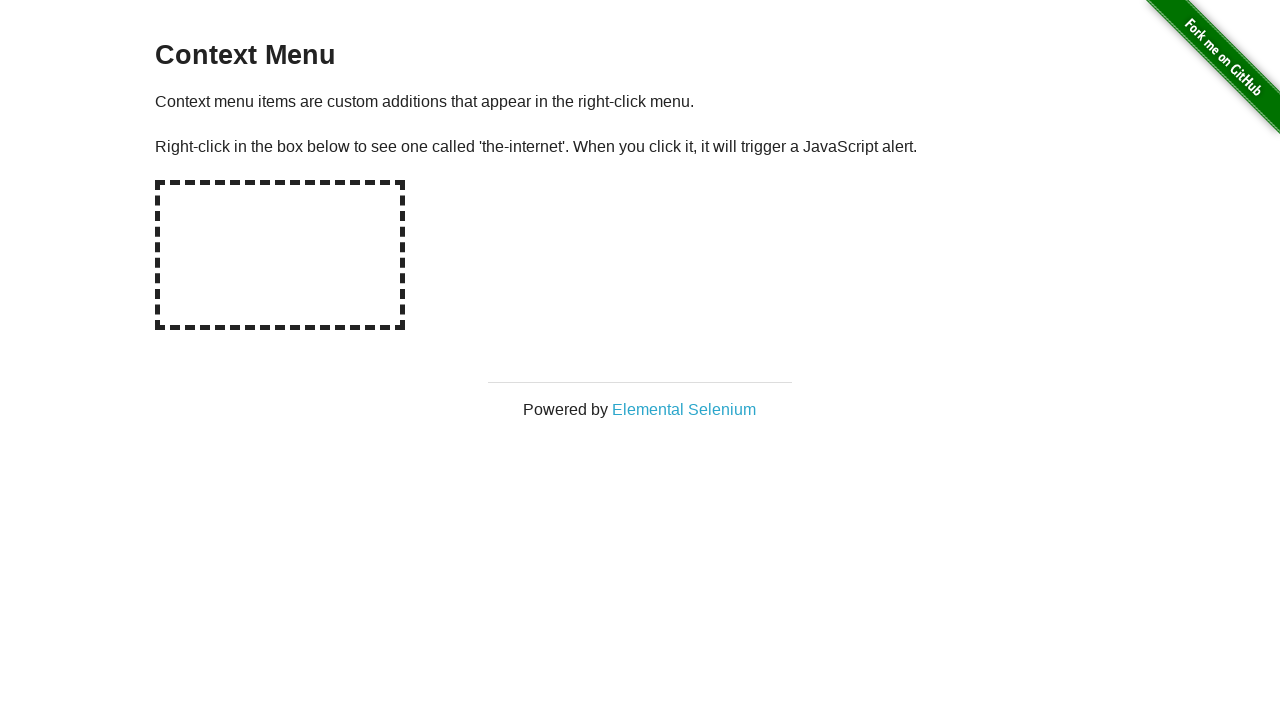

Verified current URL is context menu page
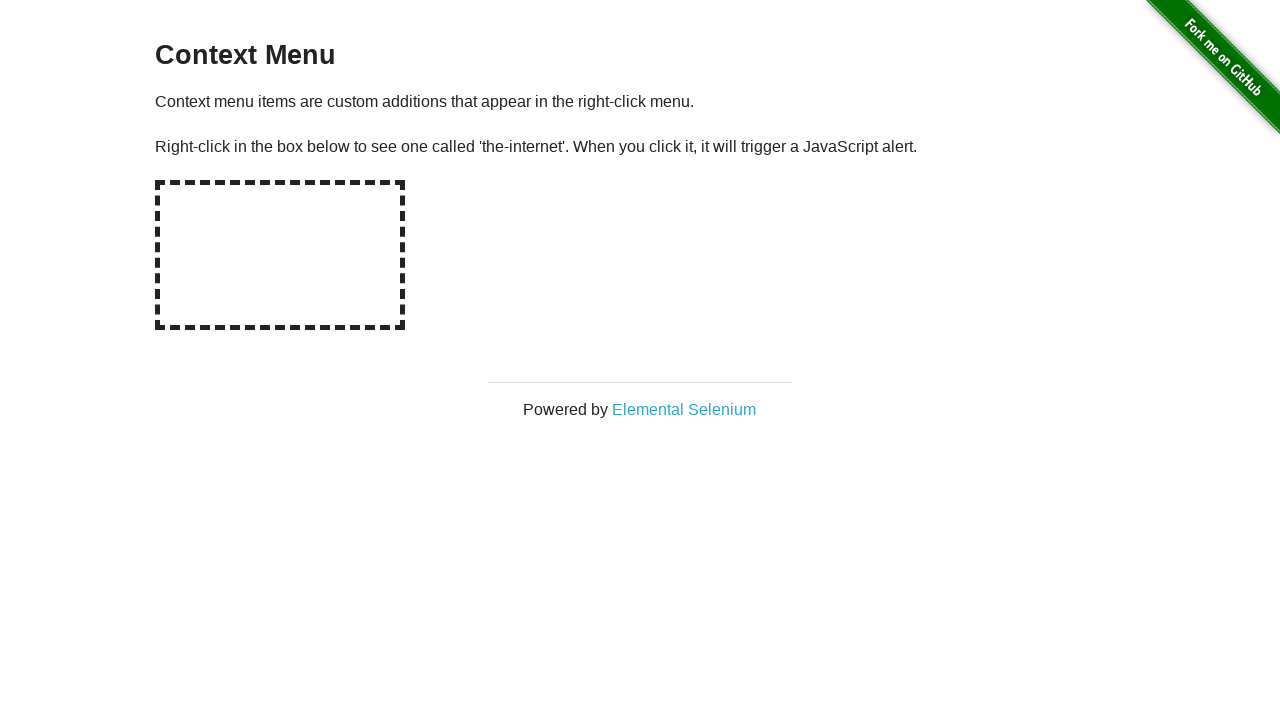

Navigated back using browser back button
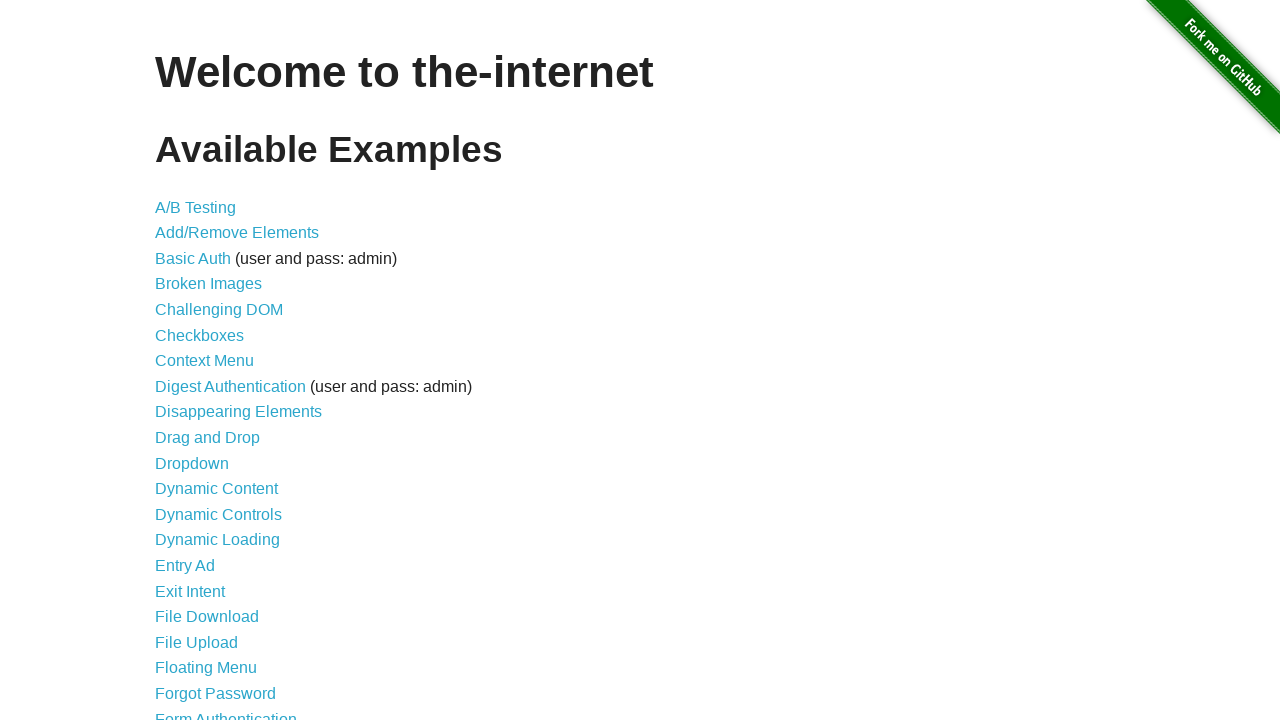

Verified current URL is home page after back navigation
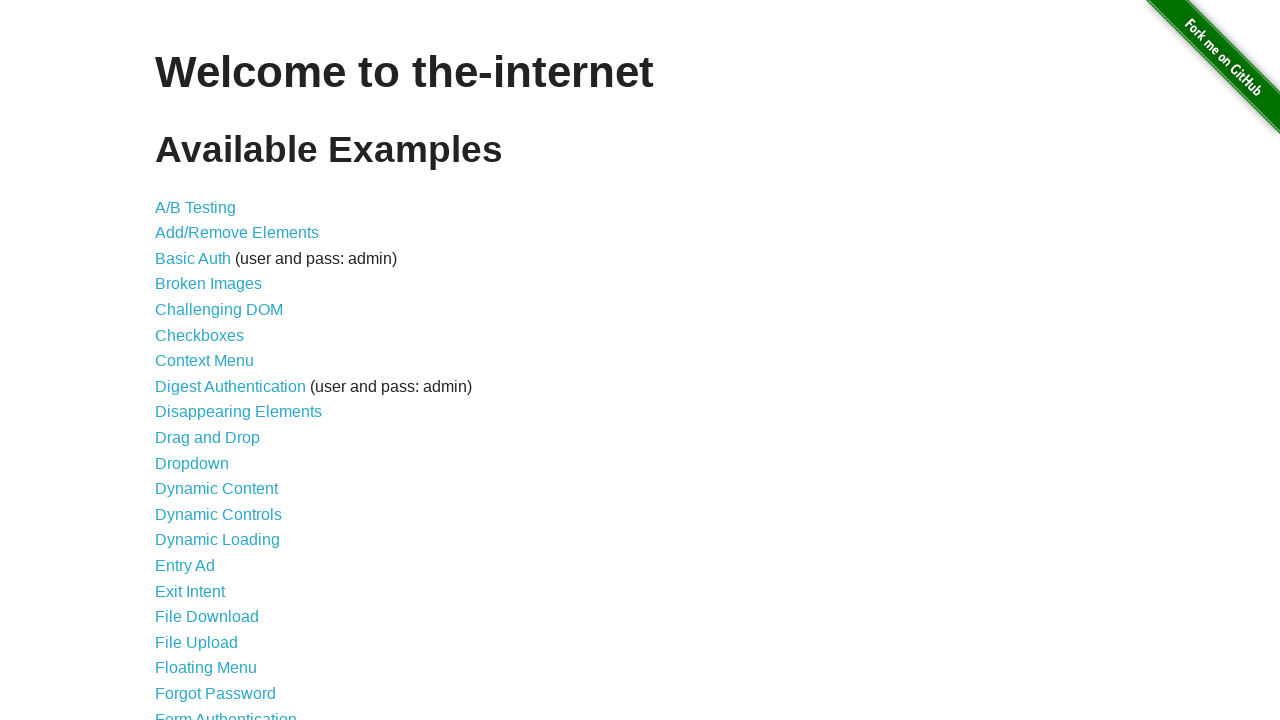

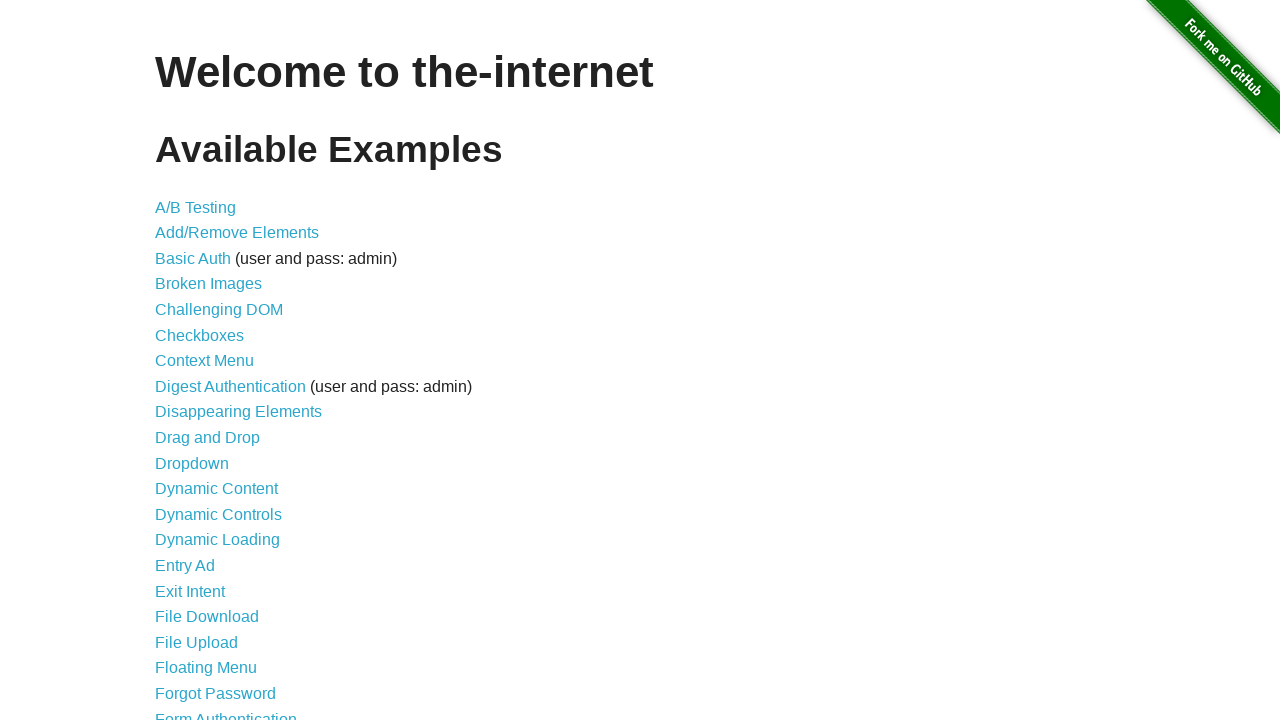